Navigates to a movie theater website, clicks on movie listings to view details, and switches between different cinema location tabs to verify showtime information is displayed.

Starting URL: https://psiglonuevo.com/

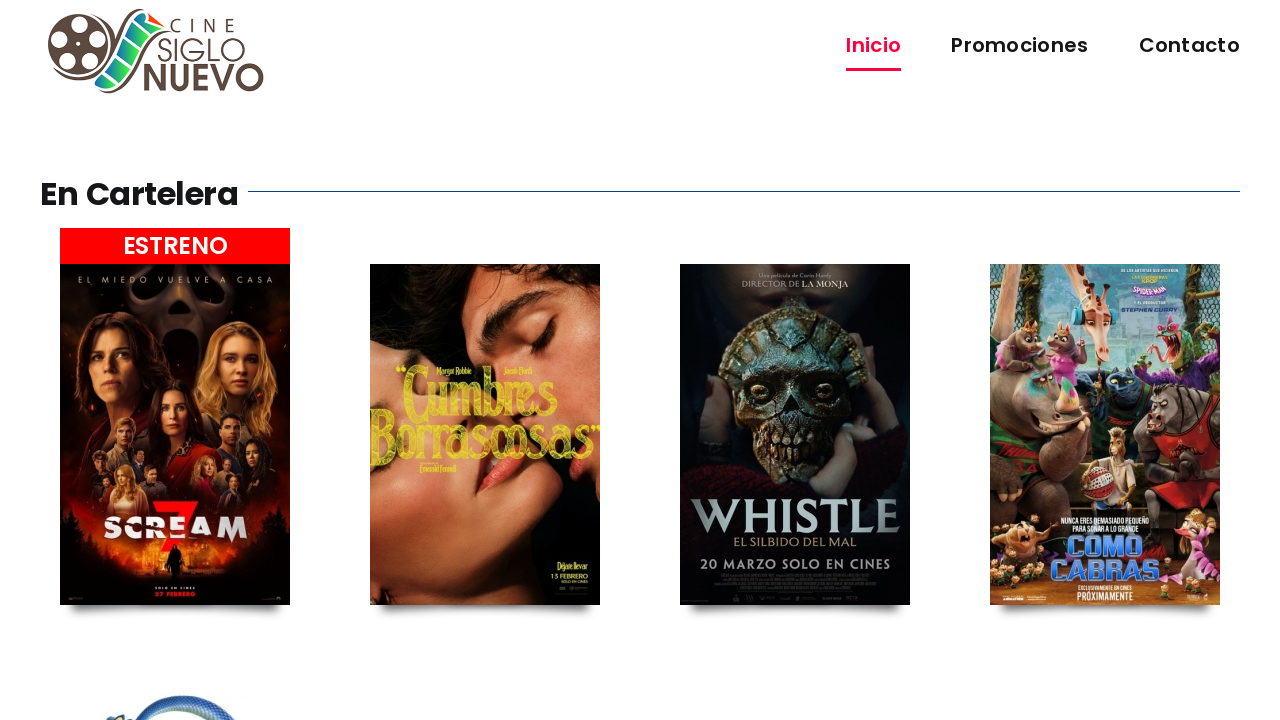

Waited for movie listings to load
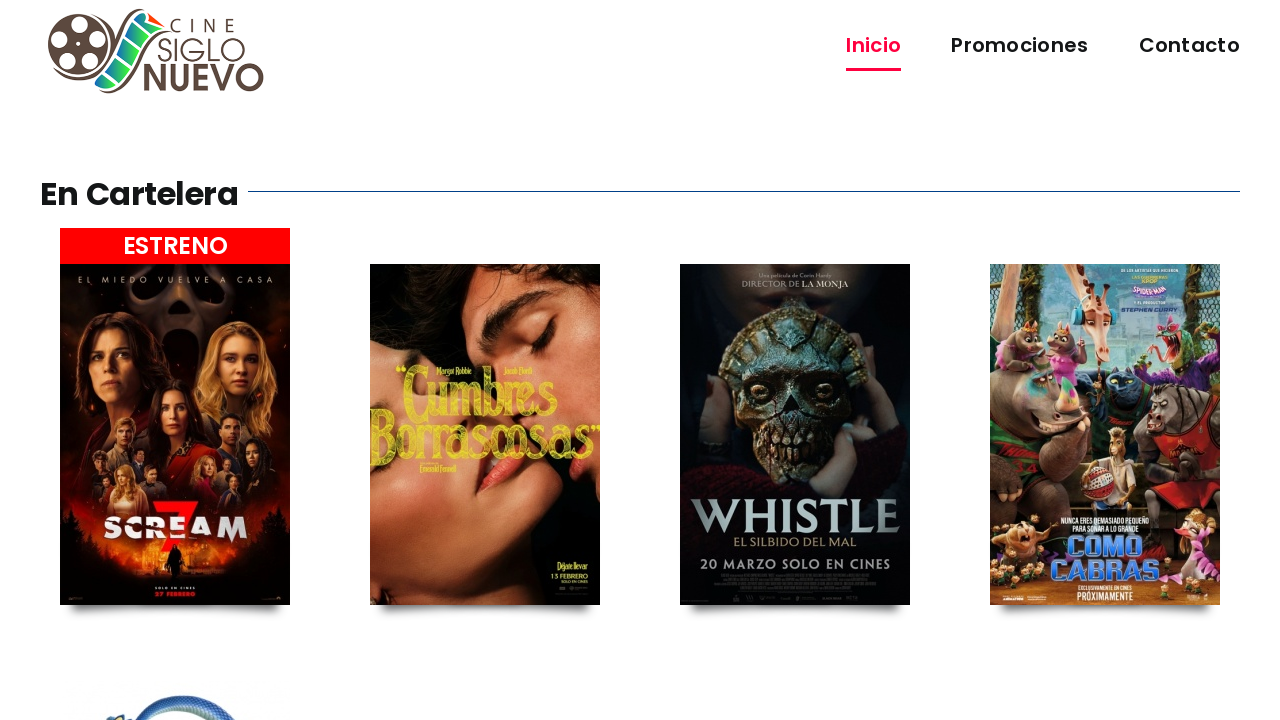

Retrieved all movie listing elements
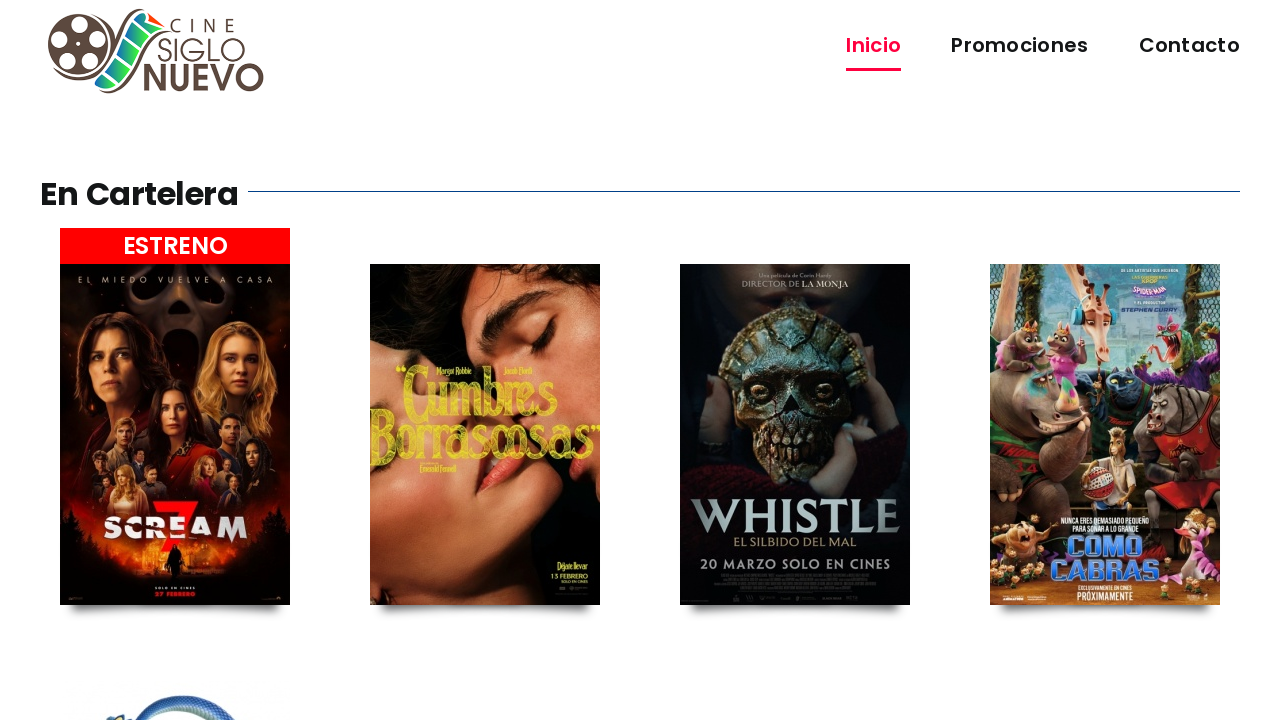

Clicked on the first movie to view details at (175, 434) on .fusion-no-lightbox >> nth=0
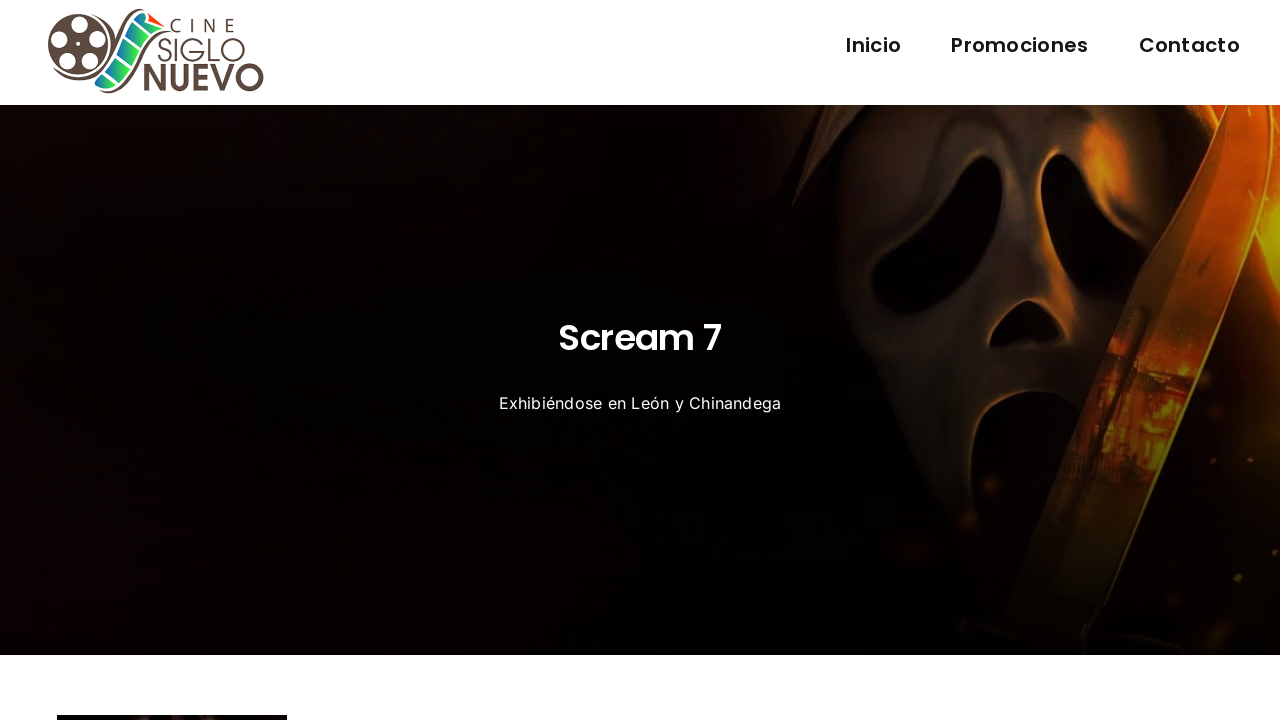

Movie details section loaded
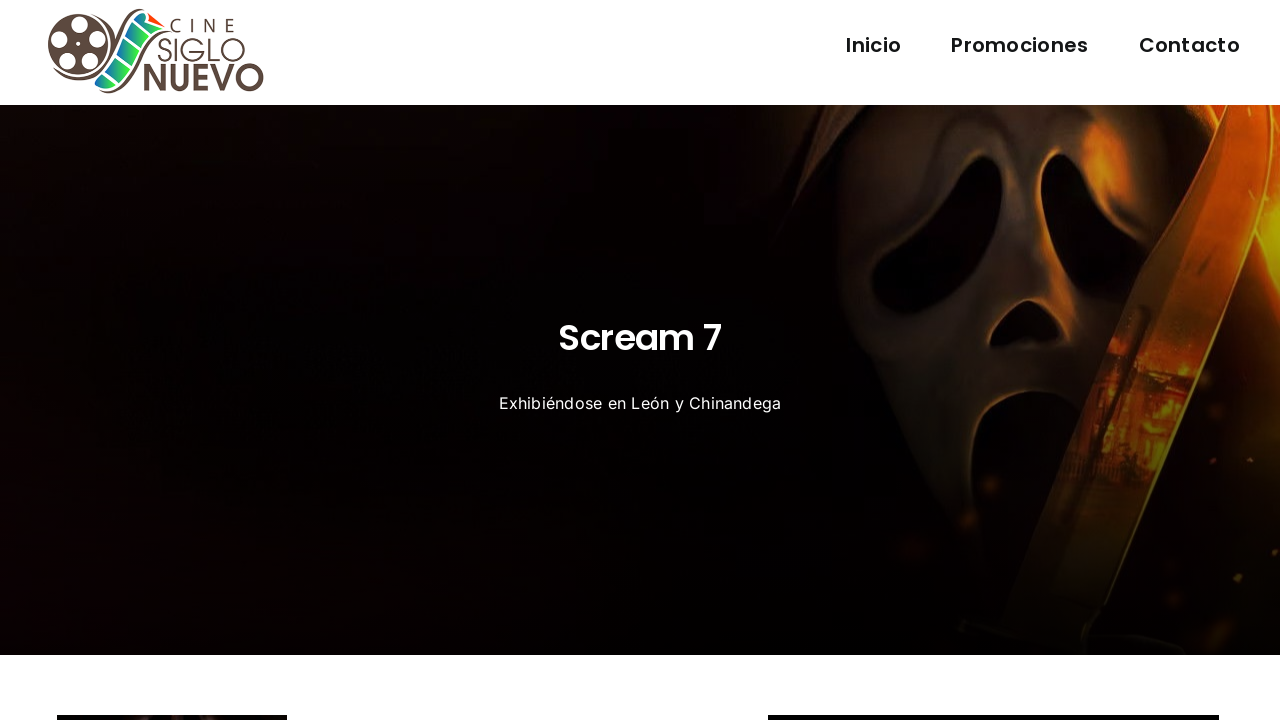

Clicked on León cinema location tab at (536, 693) on #fusion-tab-león
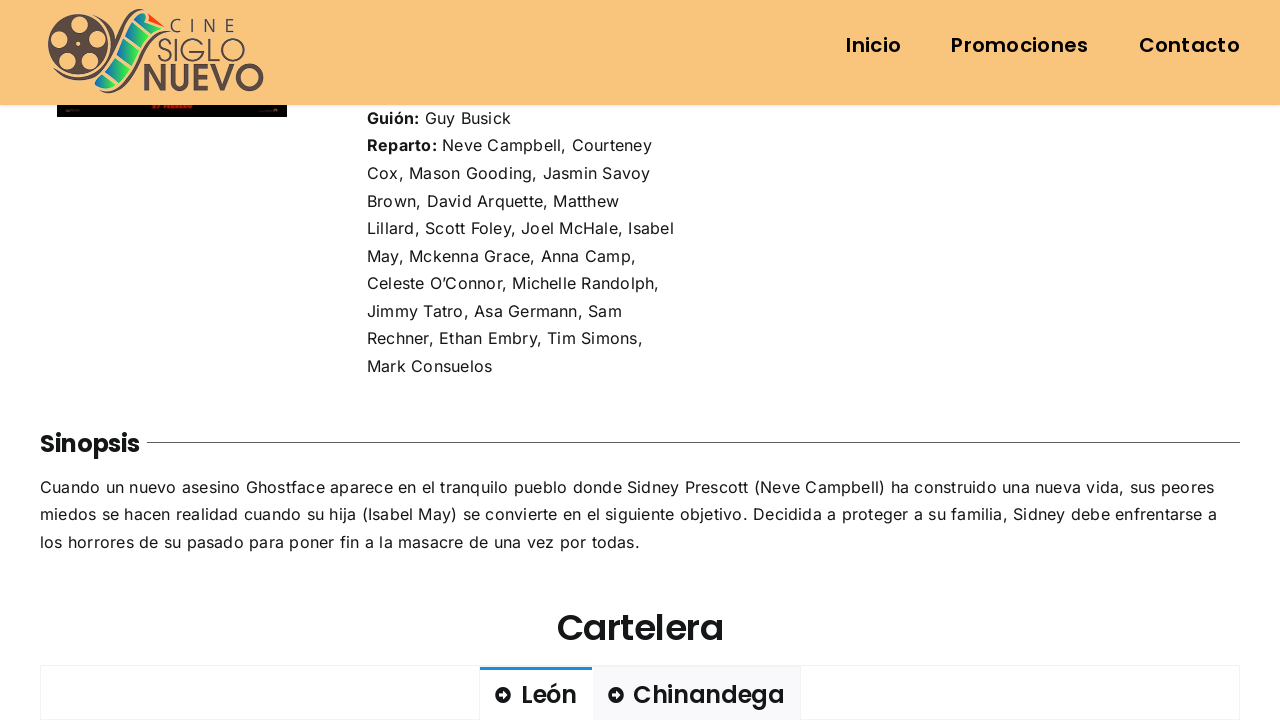

León cinema tab content loaded and became active
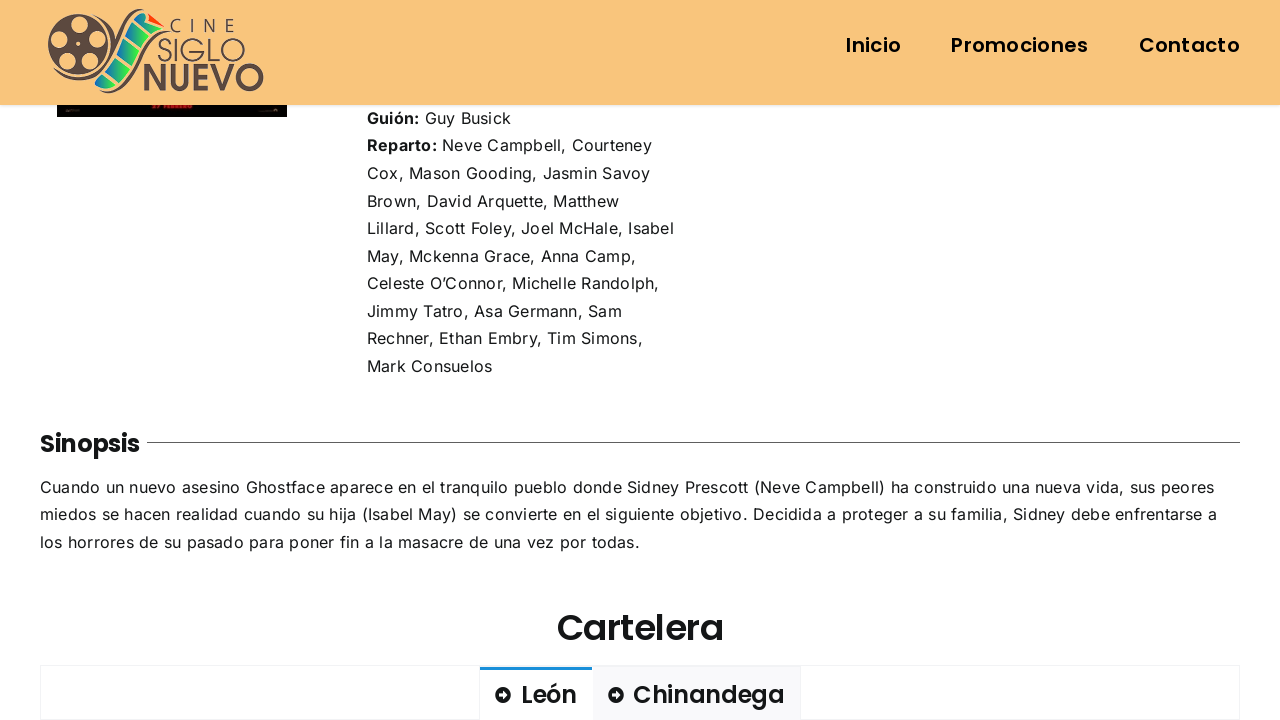

Clicked on Chinandega cinema location tab at (696, 693) on #fusion-tab-chinandega
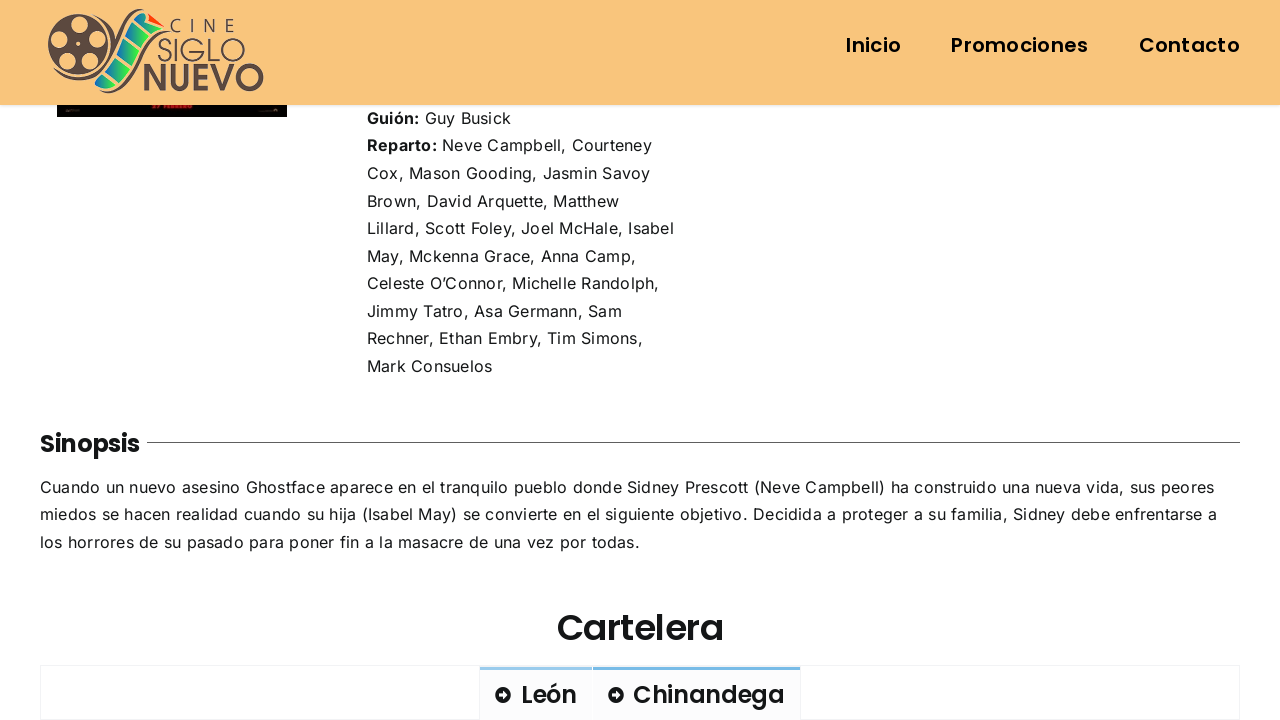

Chinandega cinema tab content loaded and became active
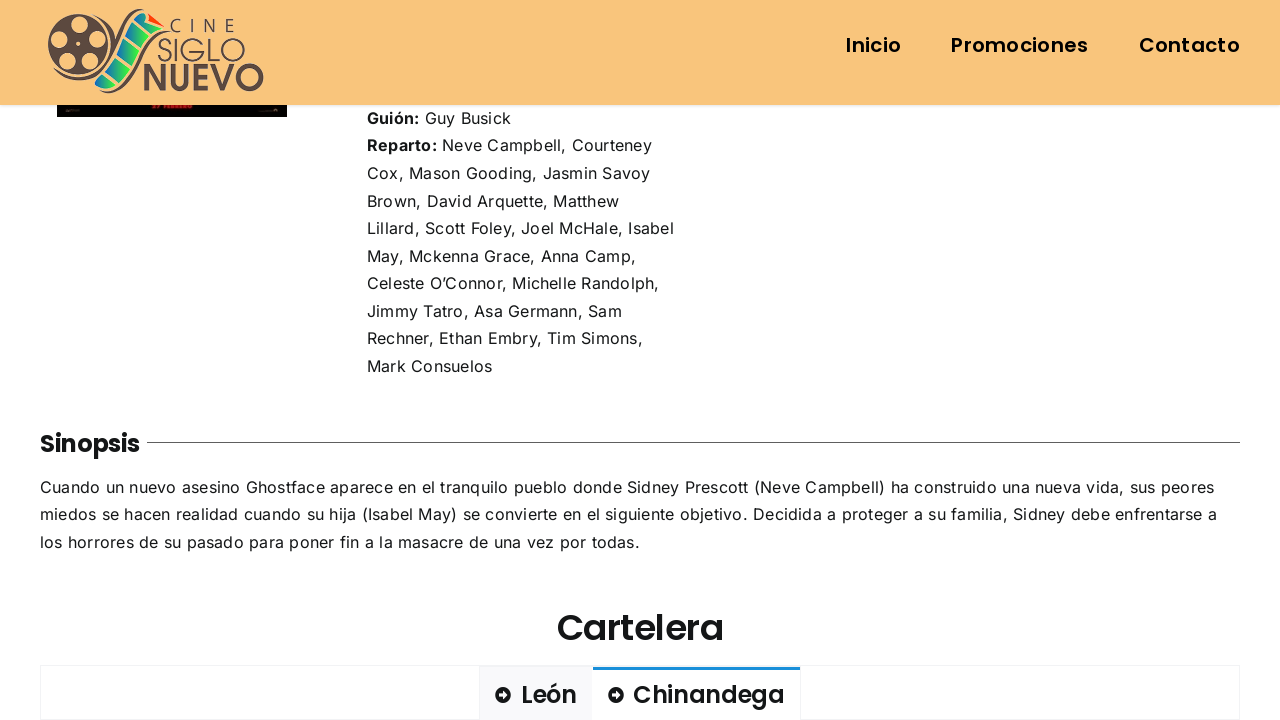

Navigated back to movie listings page
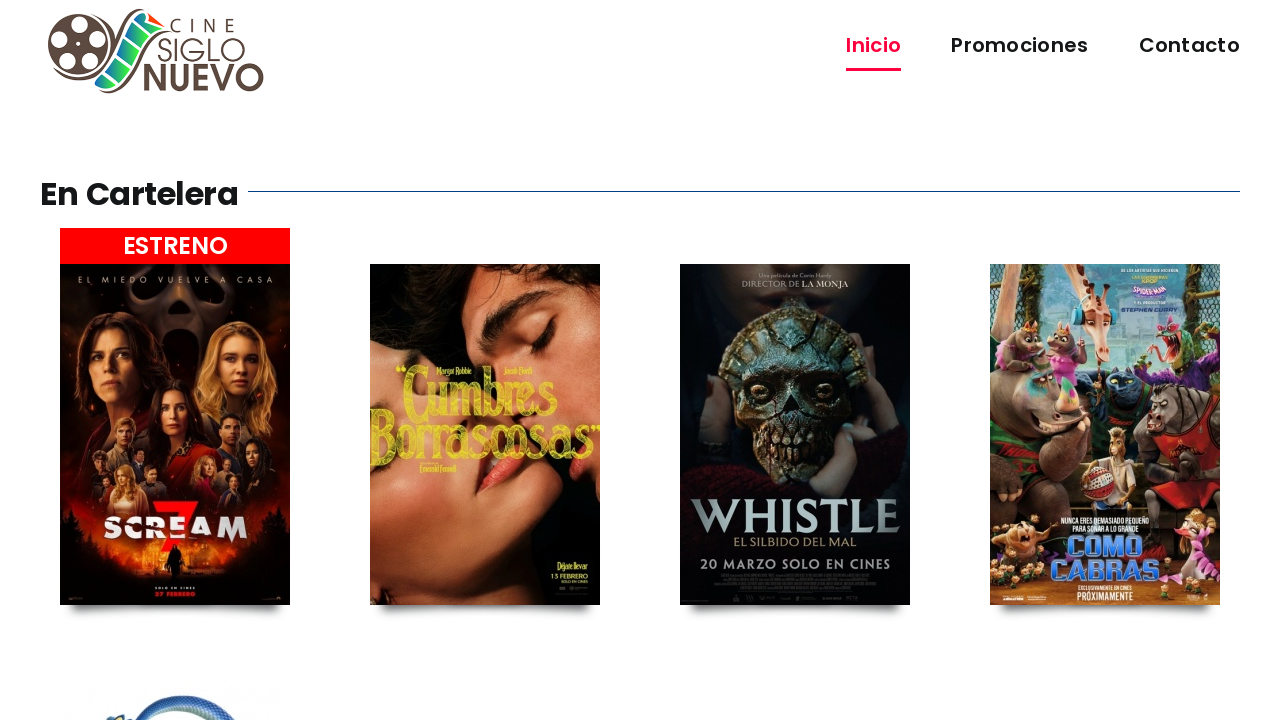

Movie listings reloaded on main page
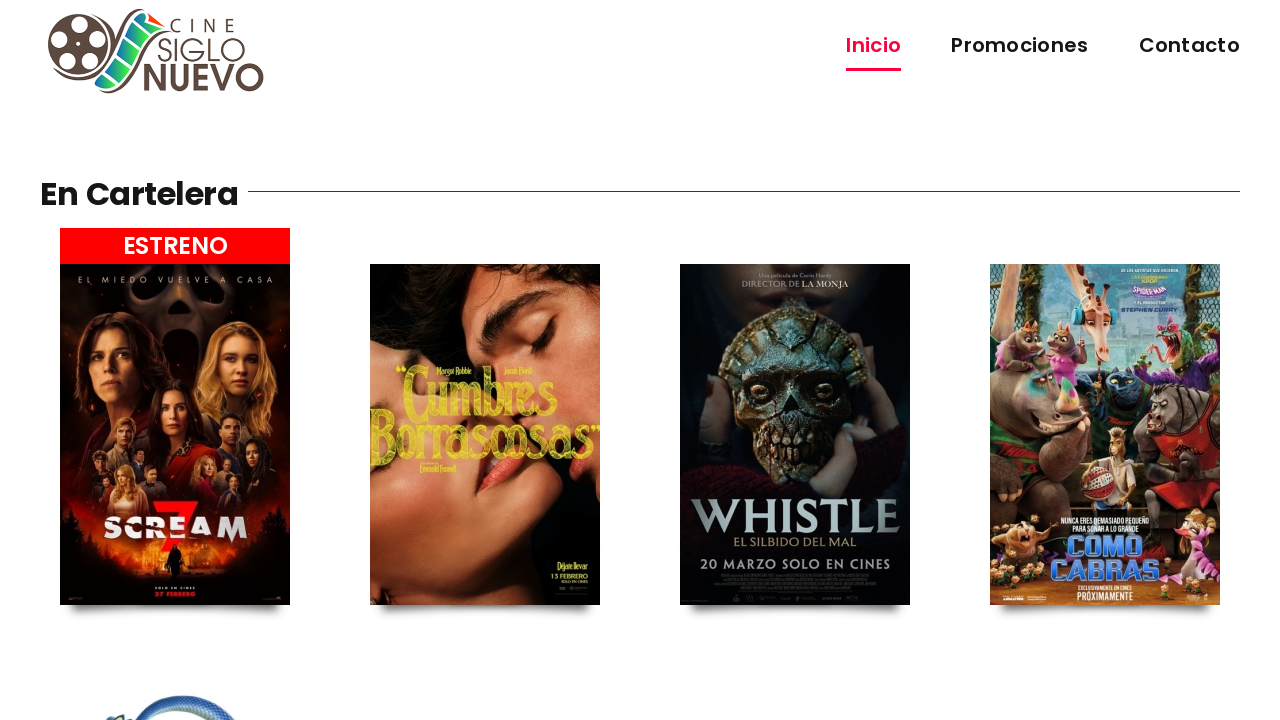

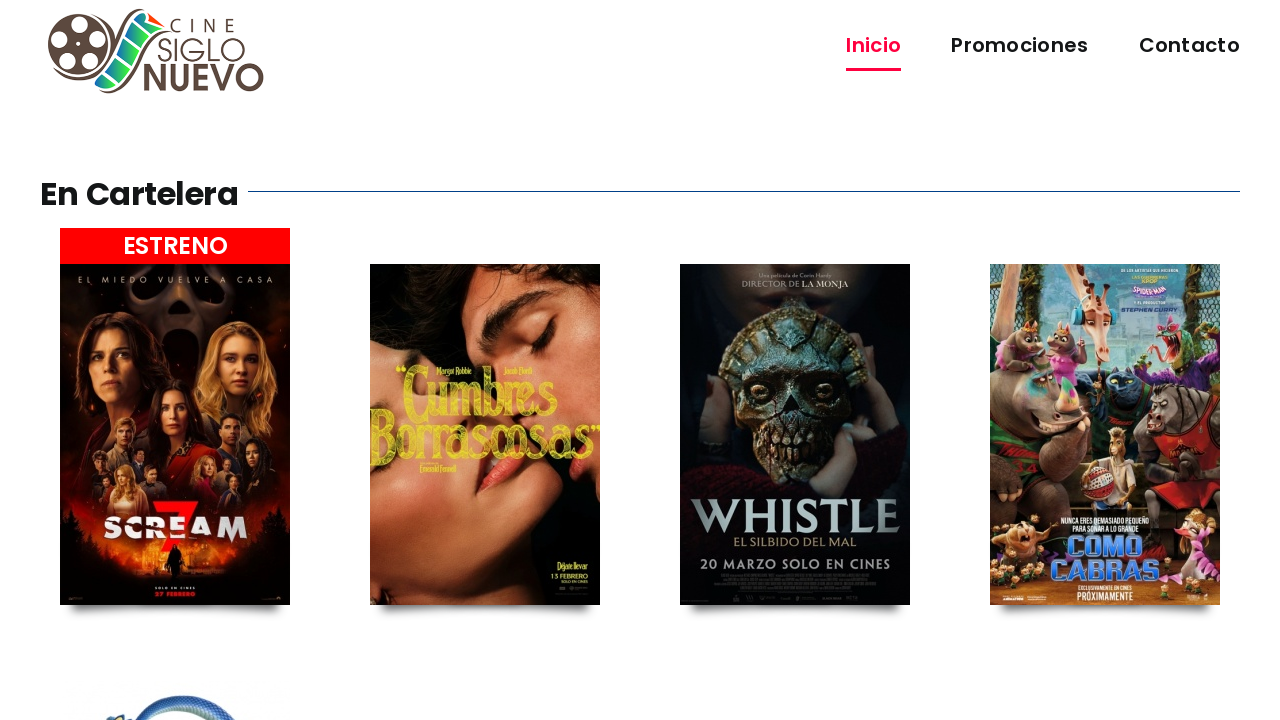